Automates filling and submitting a contact form with personal information including name, email, phone, city, message, solving a math quiz, and accepting terms

Starting URL: https://itech.com.co/contactanos/

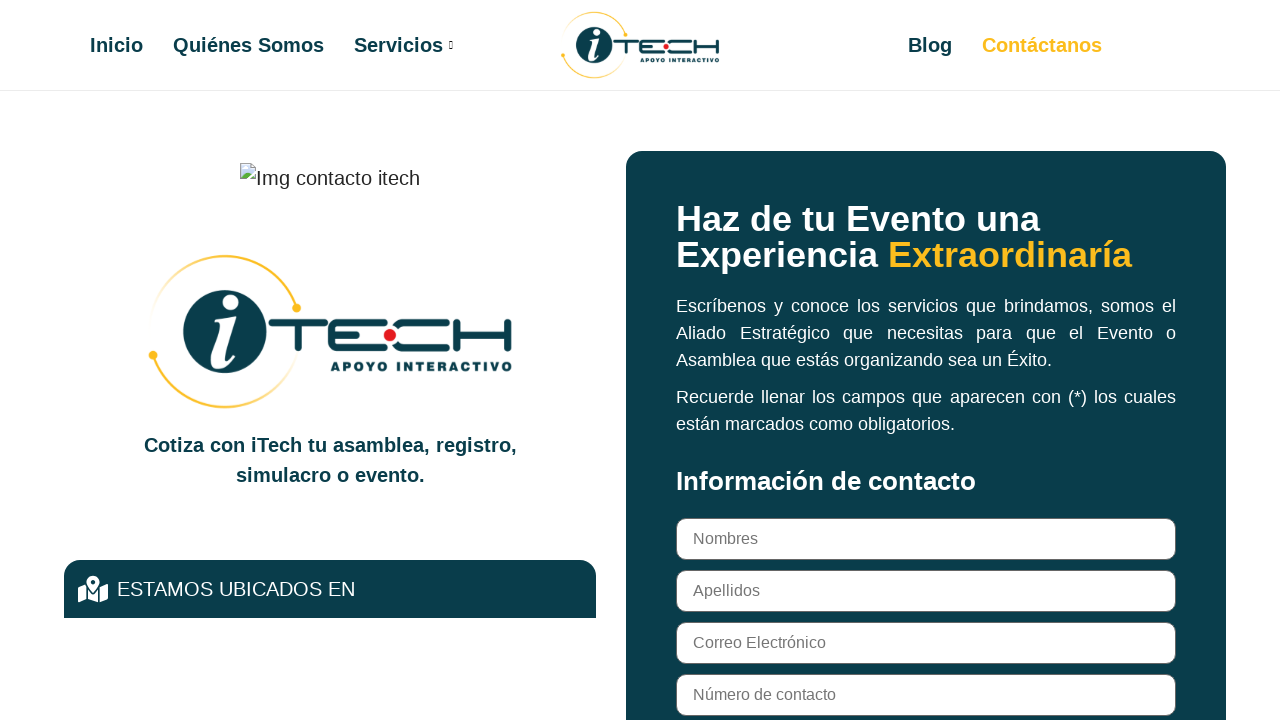

Contact form loaded and ready
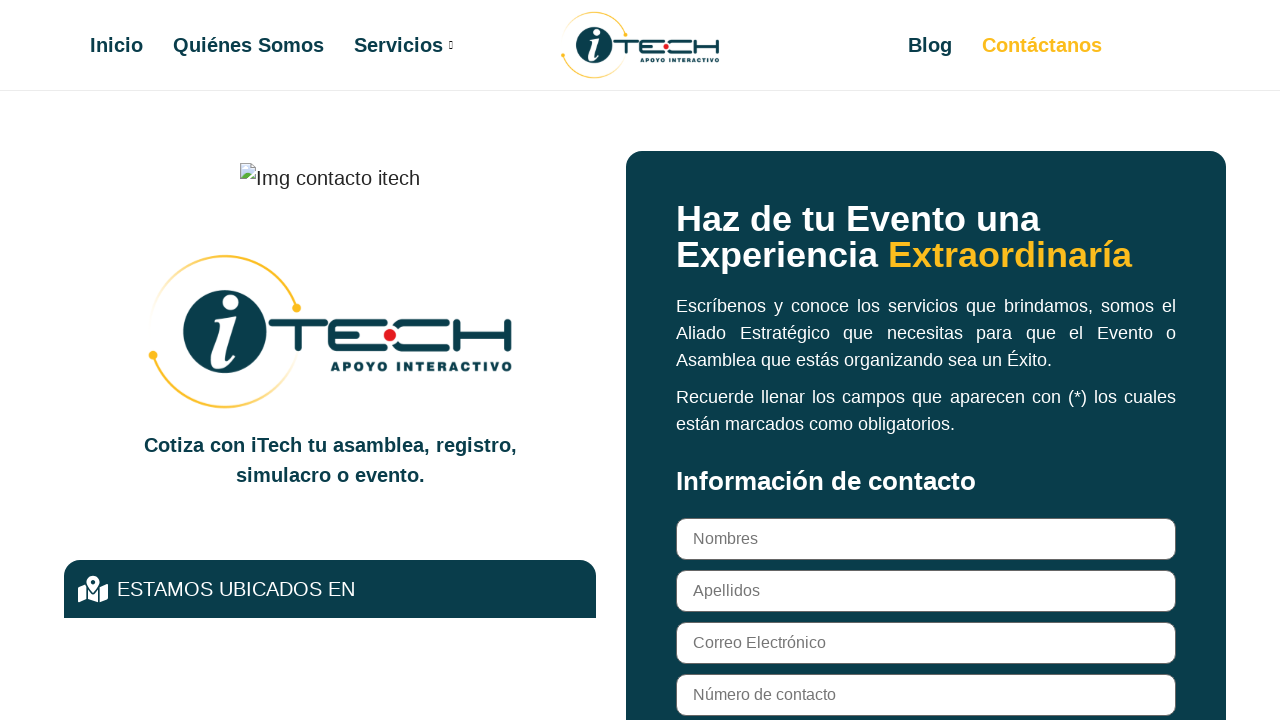

Filled name field with 'Maria' on input[name='your-name']
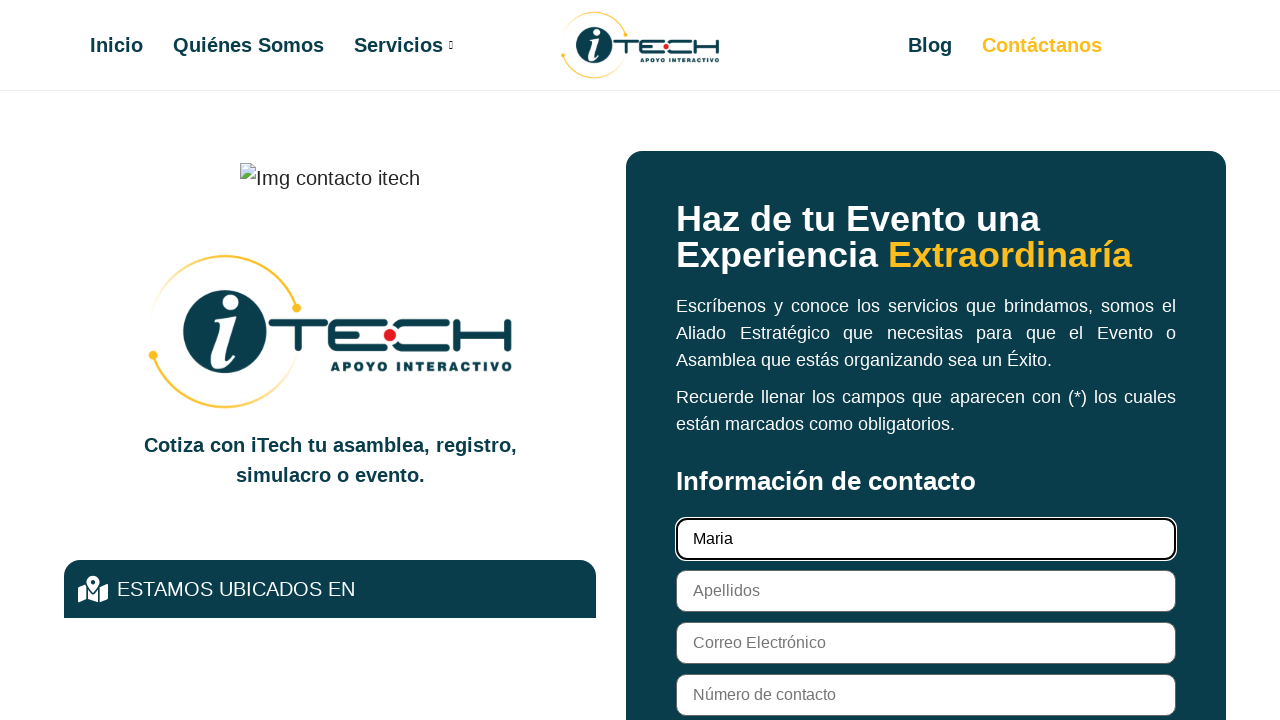

Filled surname field with 'Garcia' on input[name='your-surname']
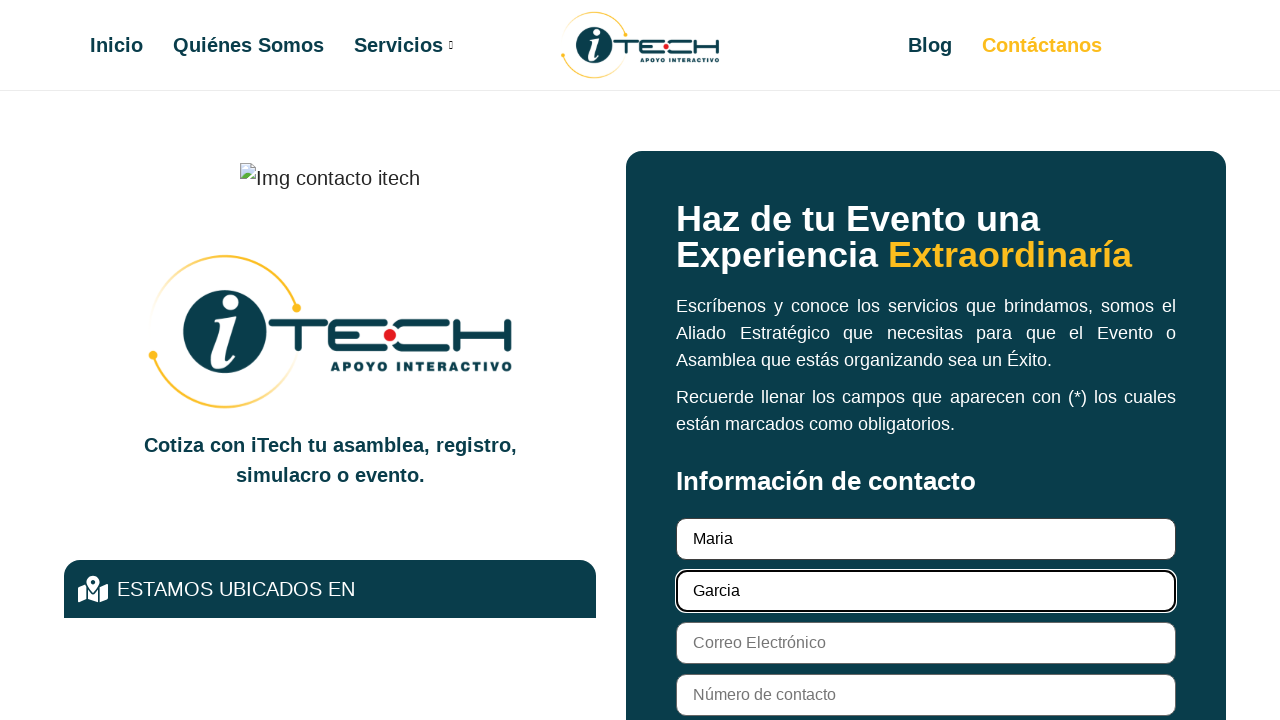

Filled email field with 'maria.garcia@example.com' on input[name='your-email']
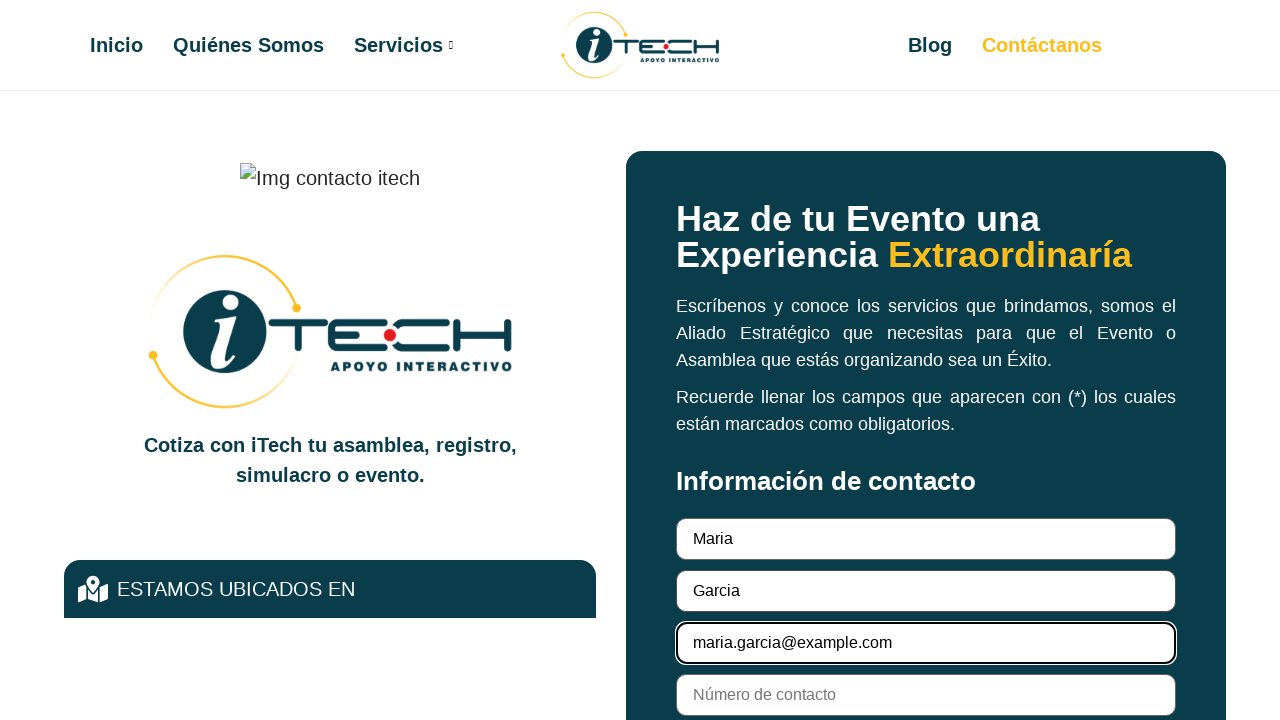

Filled phone field with '987654321' on input[name='your-phone']
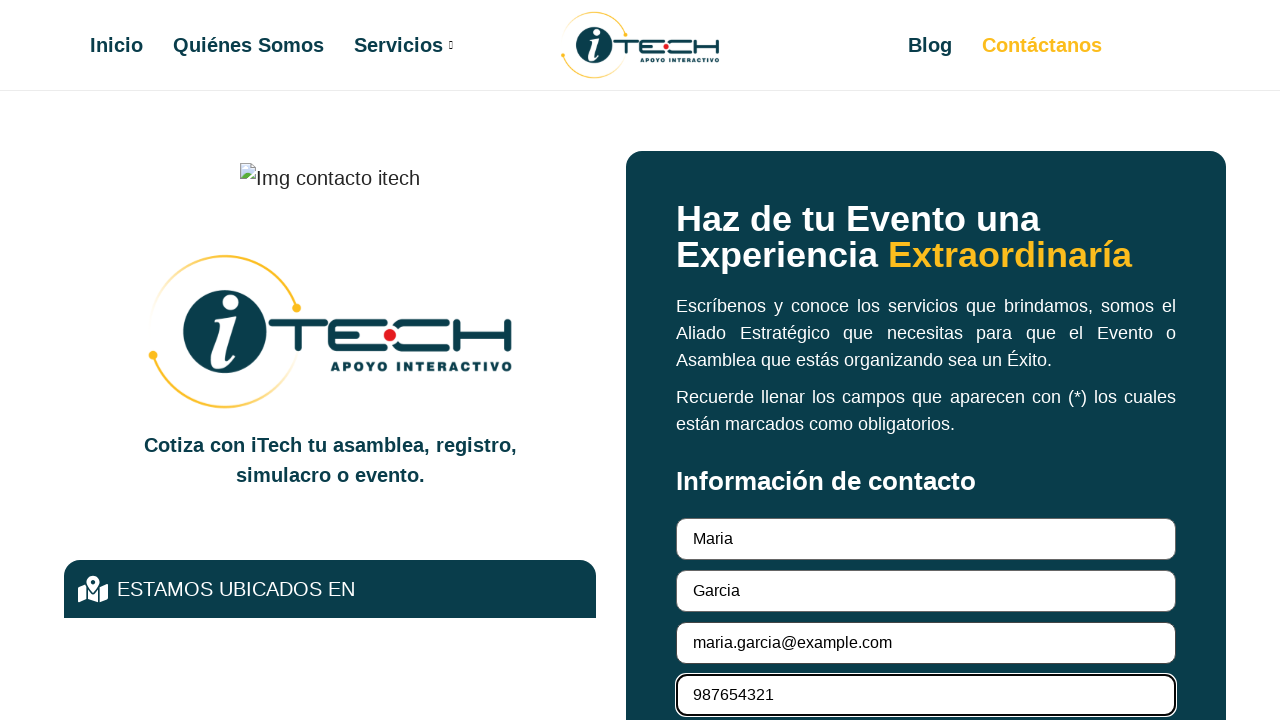

Filled city field with 'Medellin' on input[name='your-city']
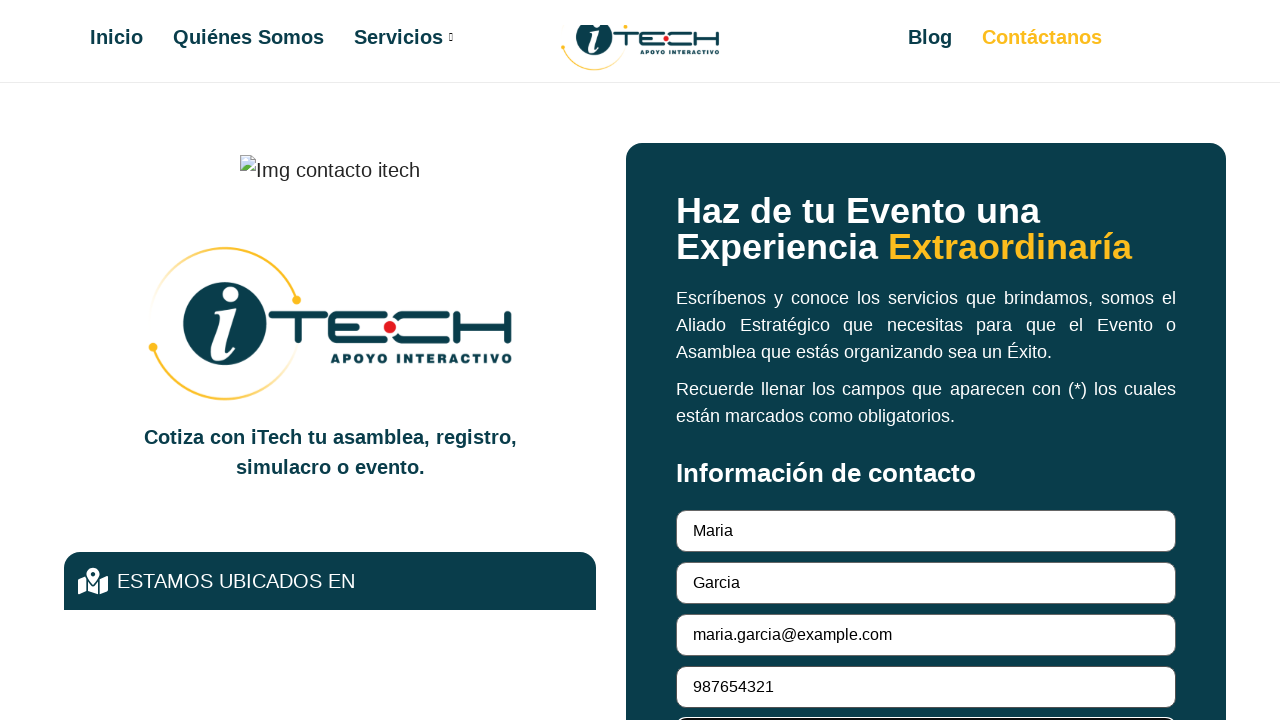

Filled message field with contact inquiry text on textarea[name='your-message']
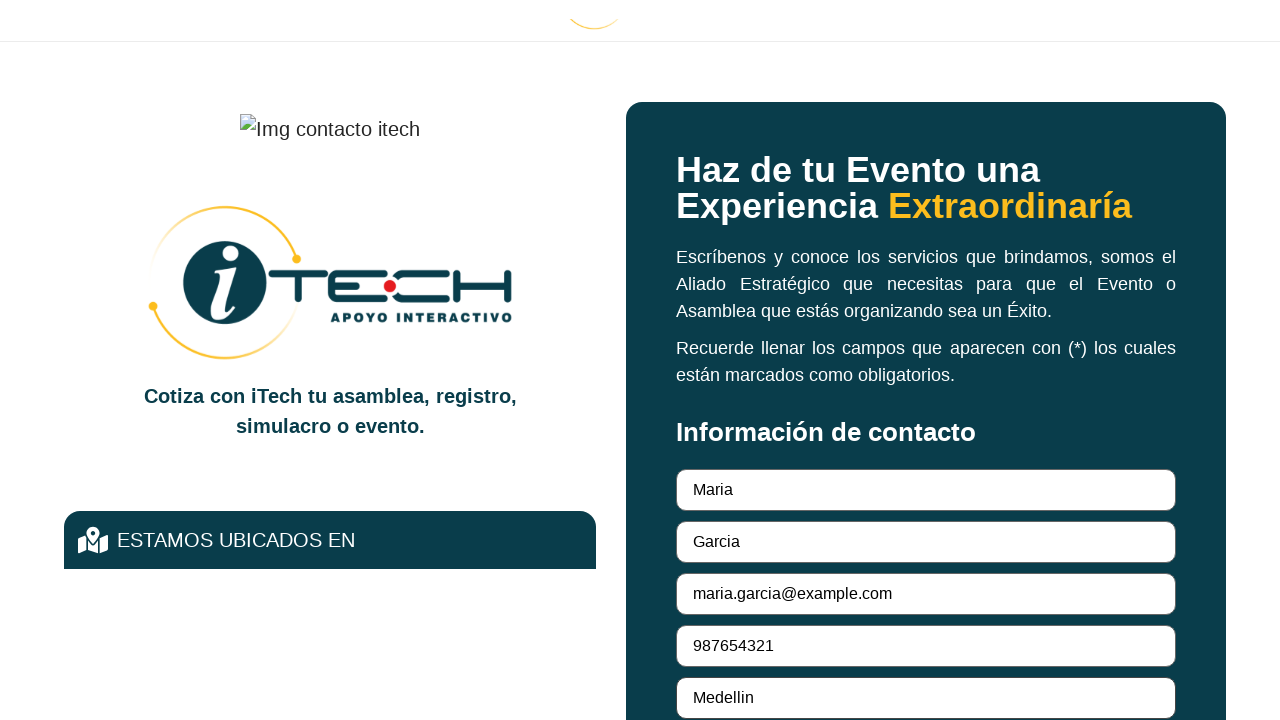

Filled math quiz field with answer '35' on input[name='math-quiz']
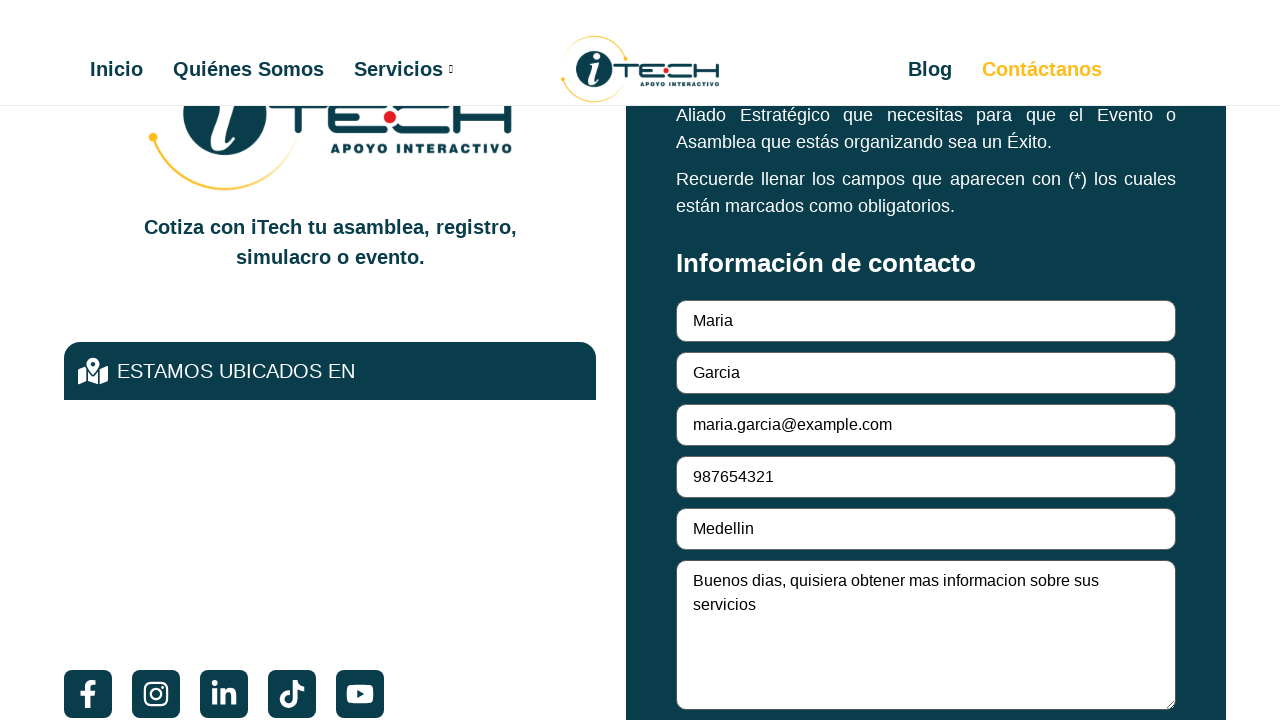

Accepted terms and conditions checkbox at (682, 360) on input[name='your-acceptance']
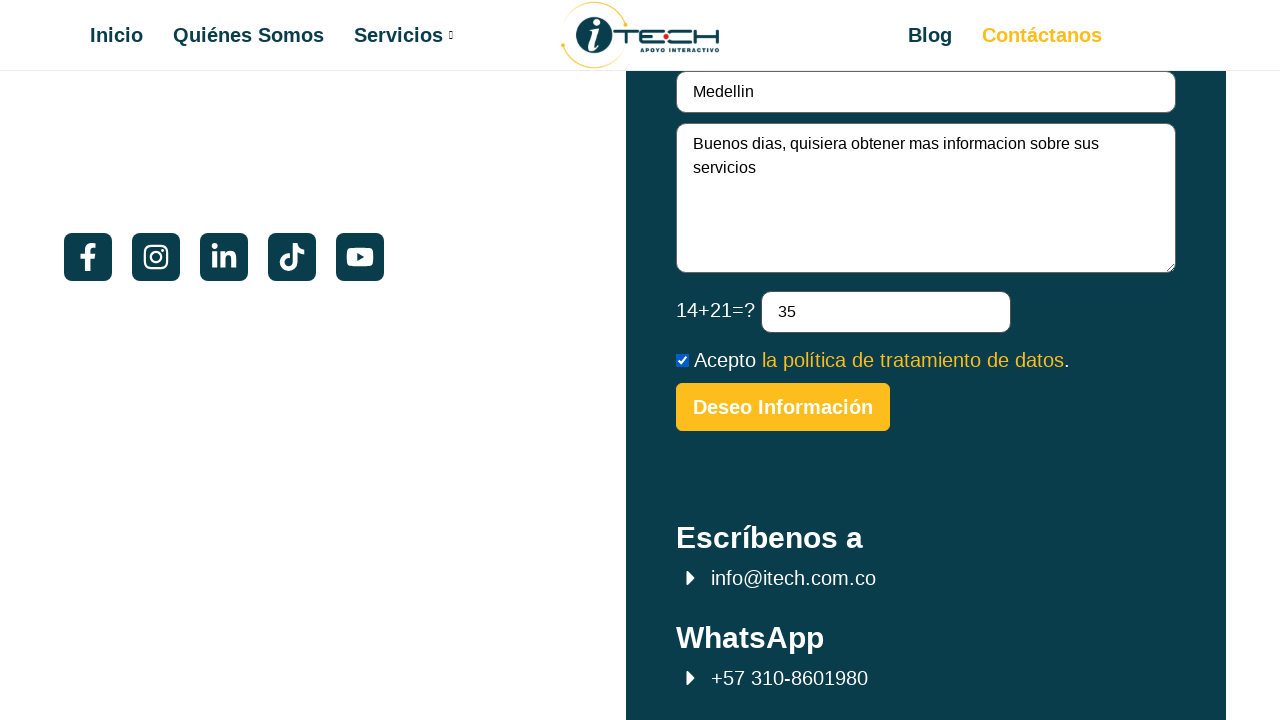

Clicked submit button to send contact form at (783, 407) on input[type='submit']
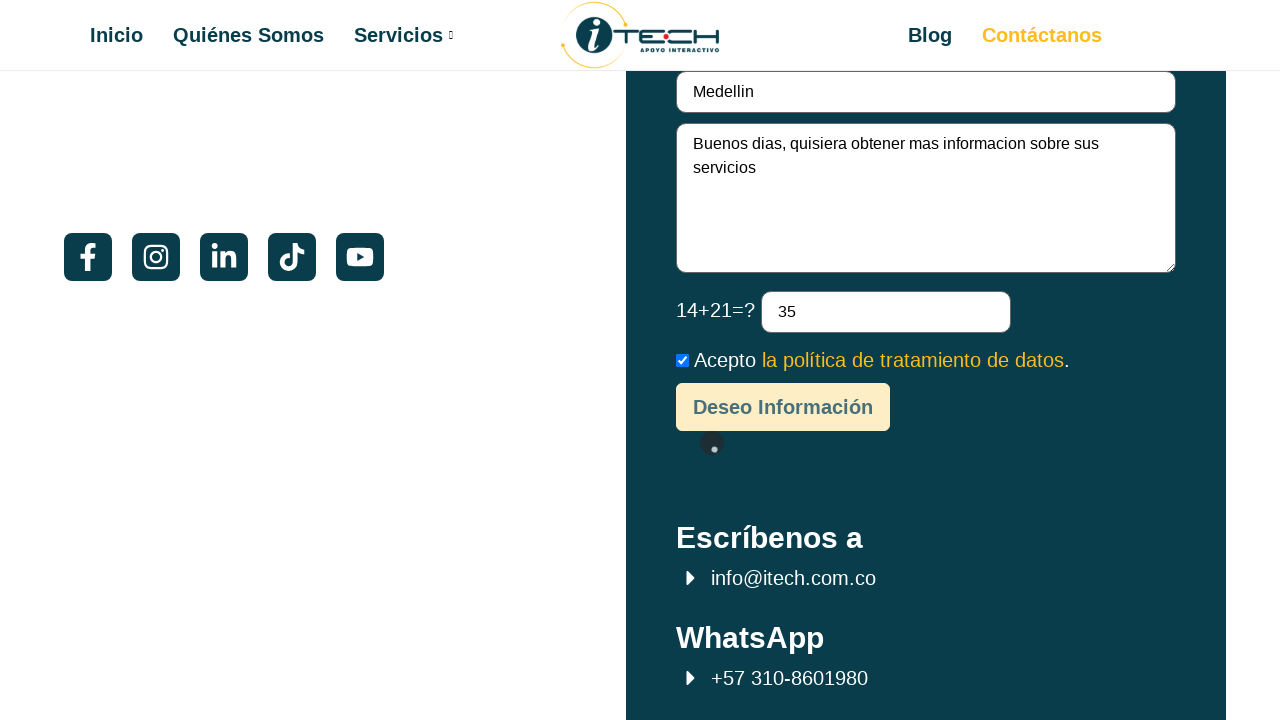

Waited for form submission to complete
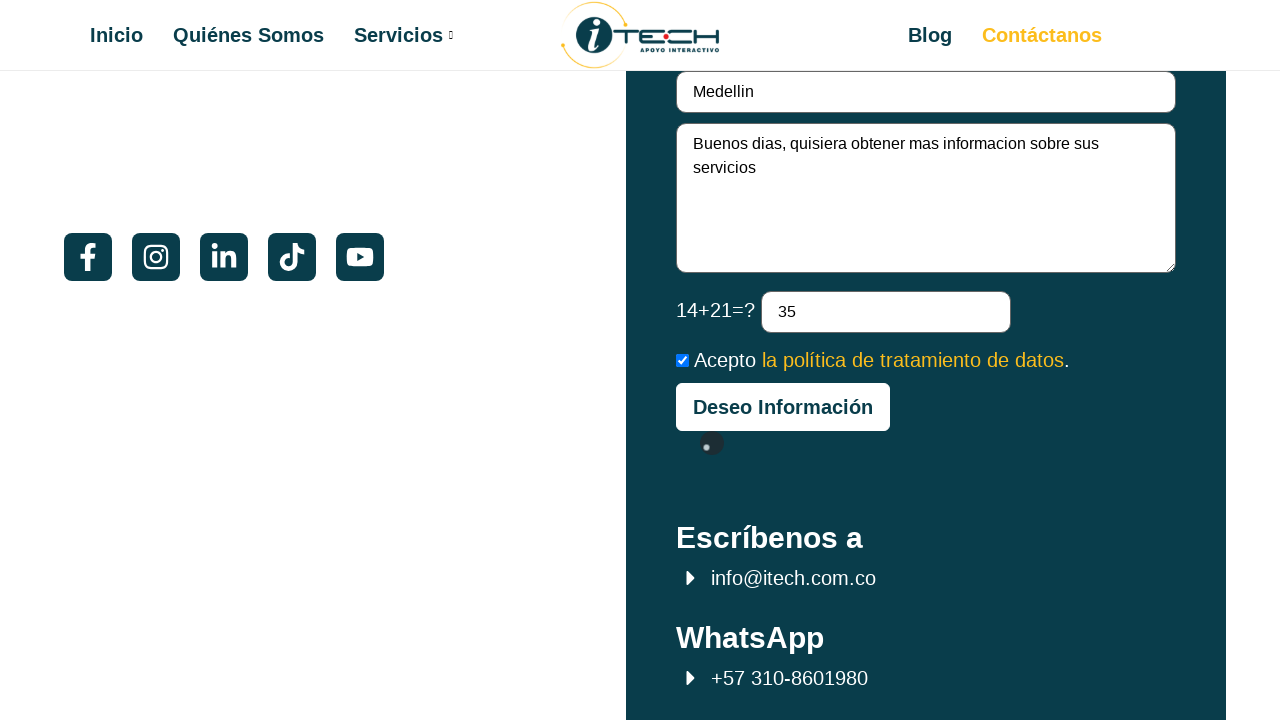

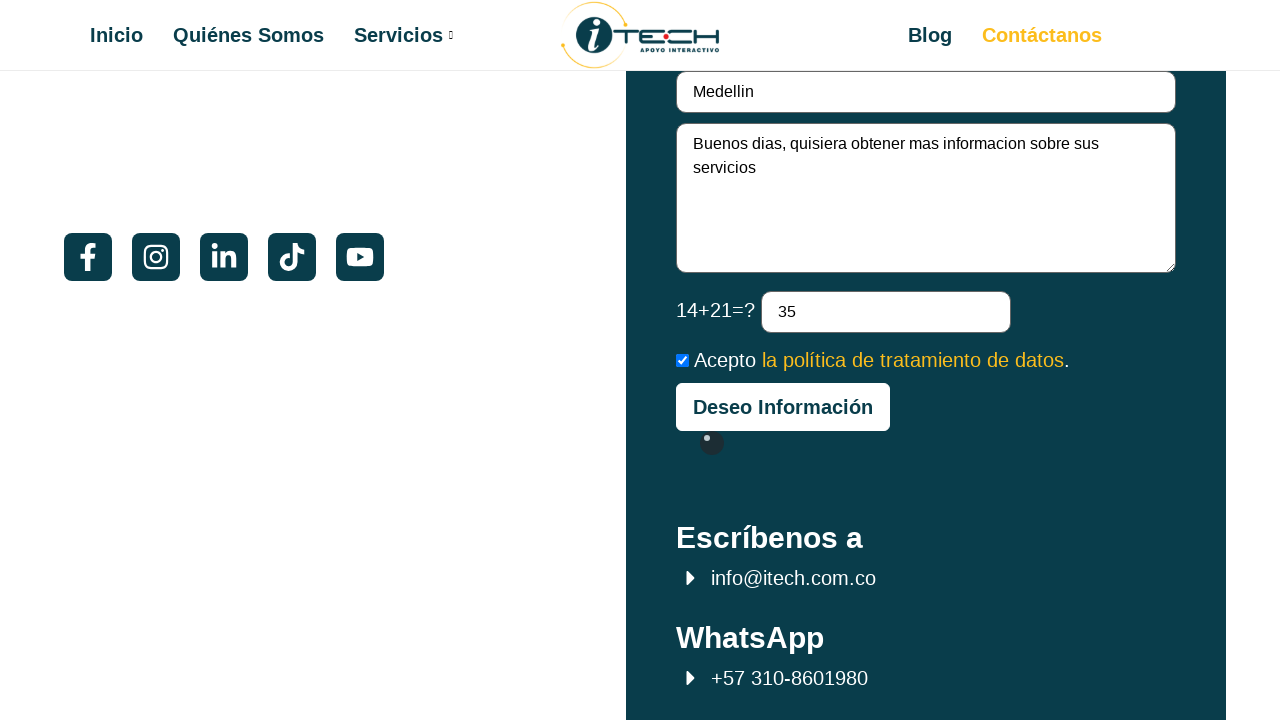